Tests that no delete confirmation alert appears when removing an item from cart

Starting URL: https://www.demoblaze.com

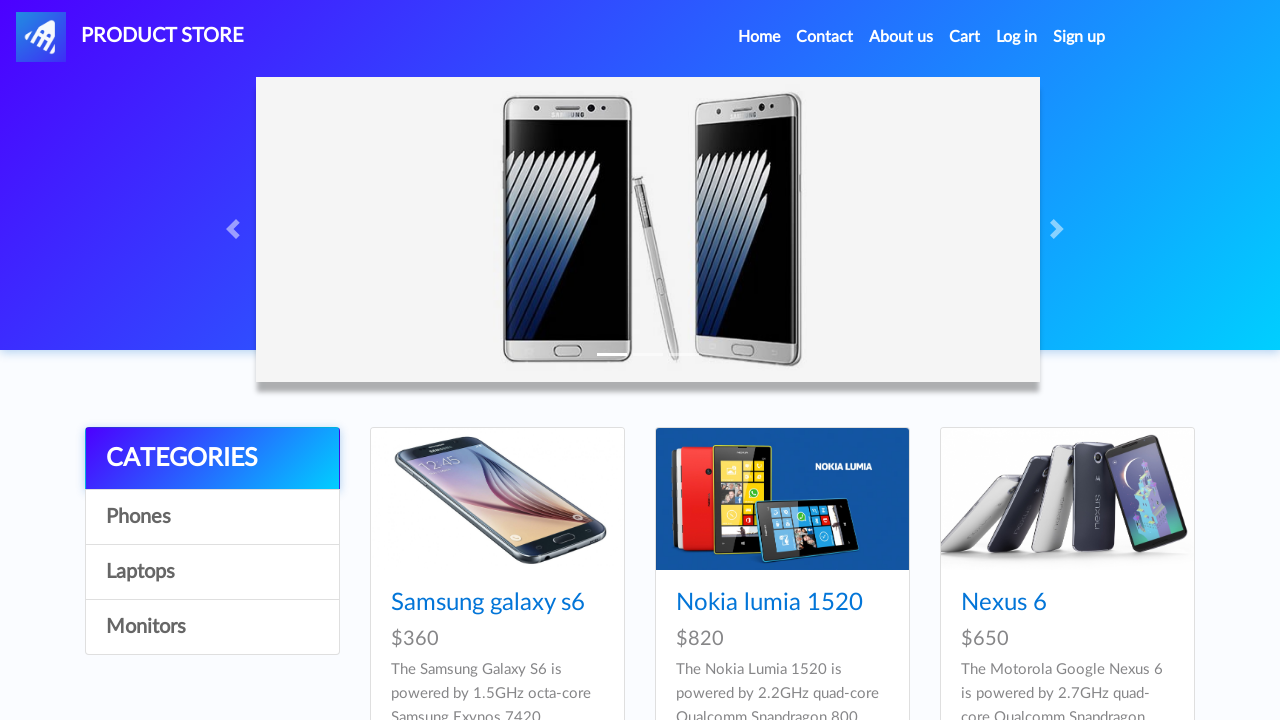

Set up dialog handler to accept alerts
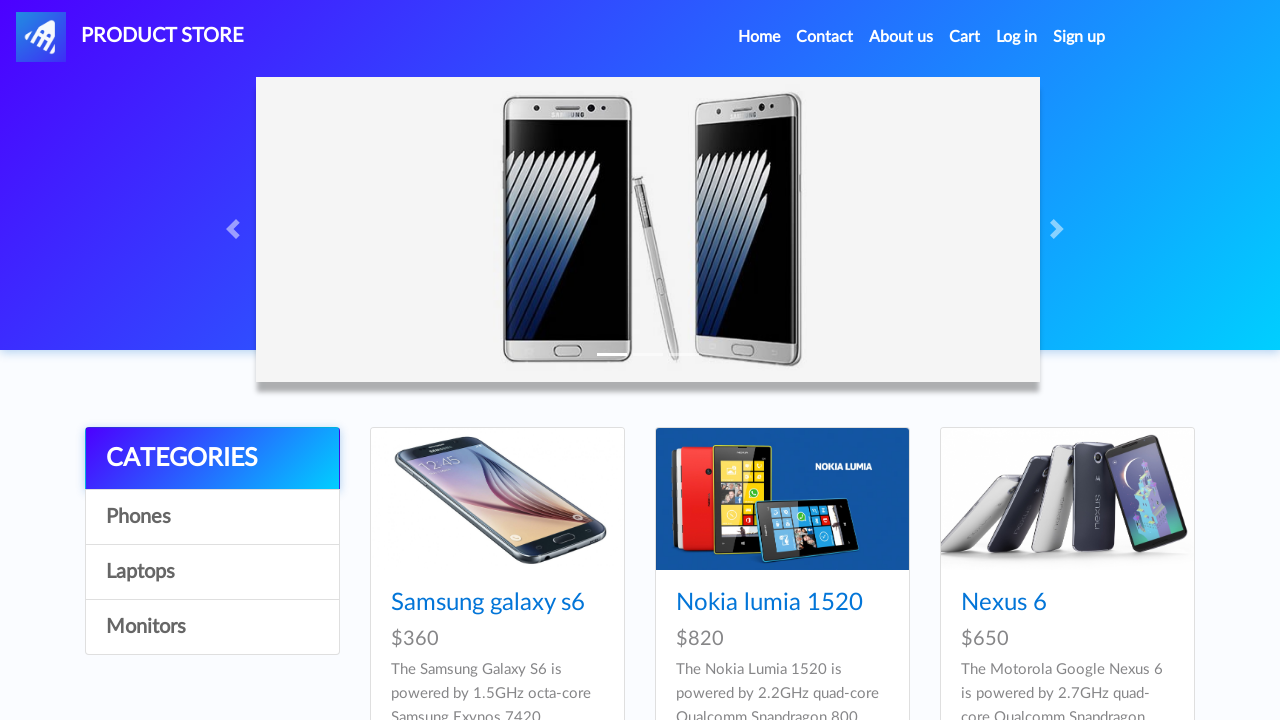

Clicked on Samsung galaxy s7 product link at (488, 361) on a:has-text('Samsung galaxy s7')
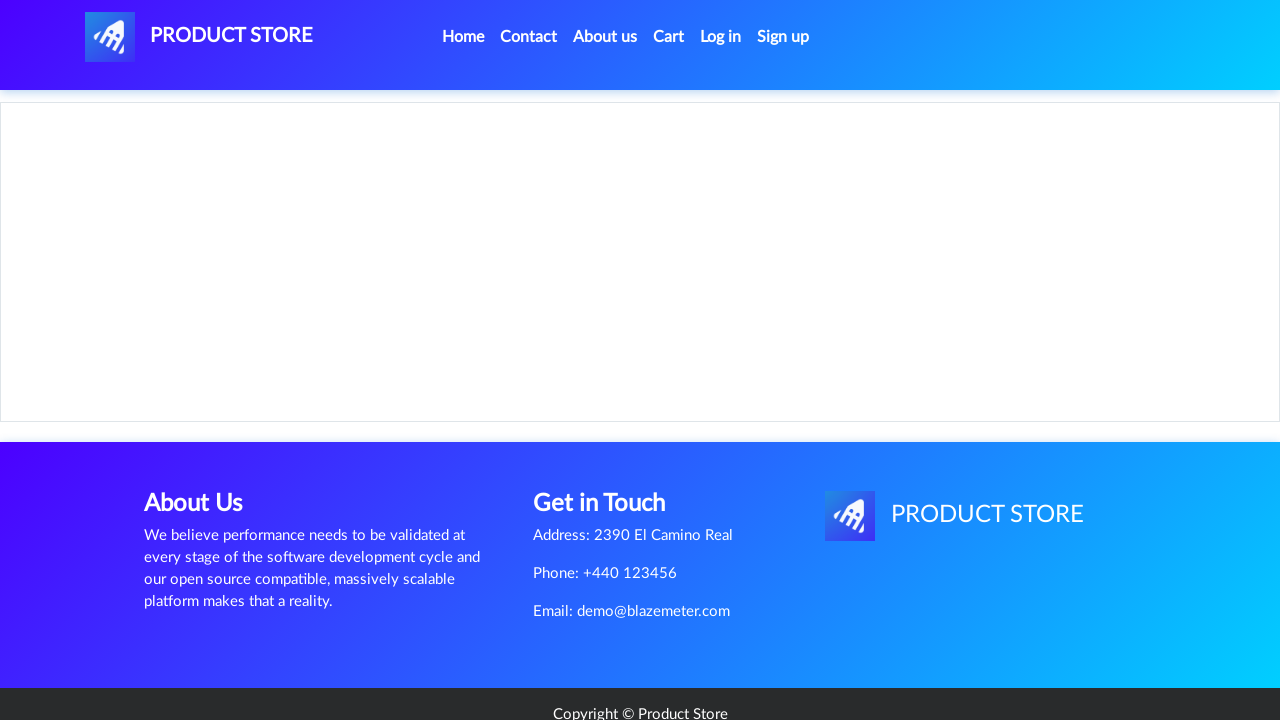

Product page content loaded
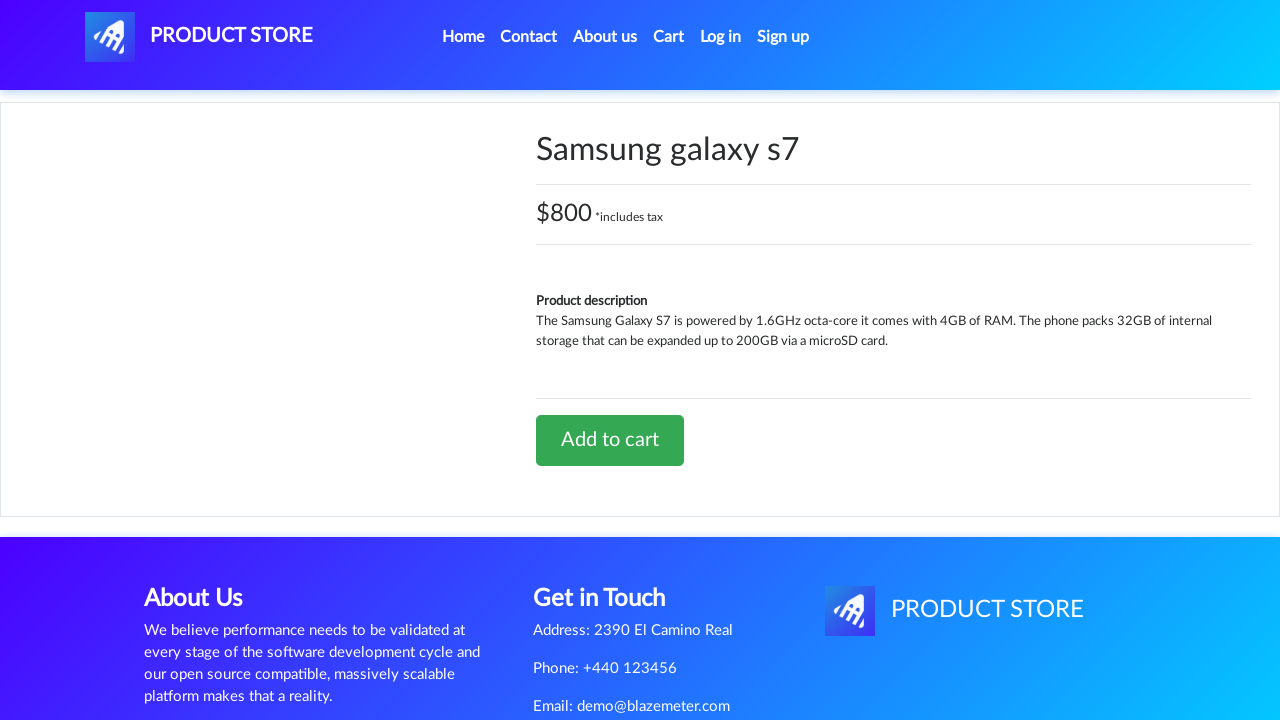

Clicked 'Add to cart' button at (610, 440) on a:has-text('Add to cart')
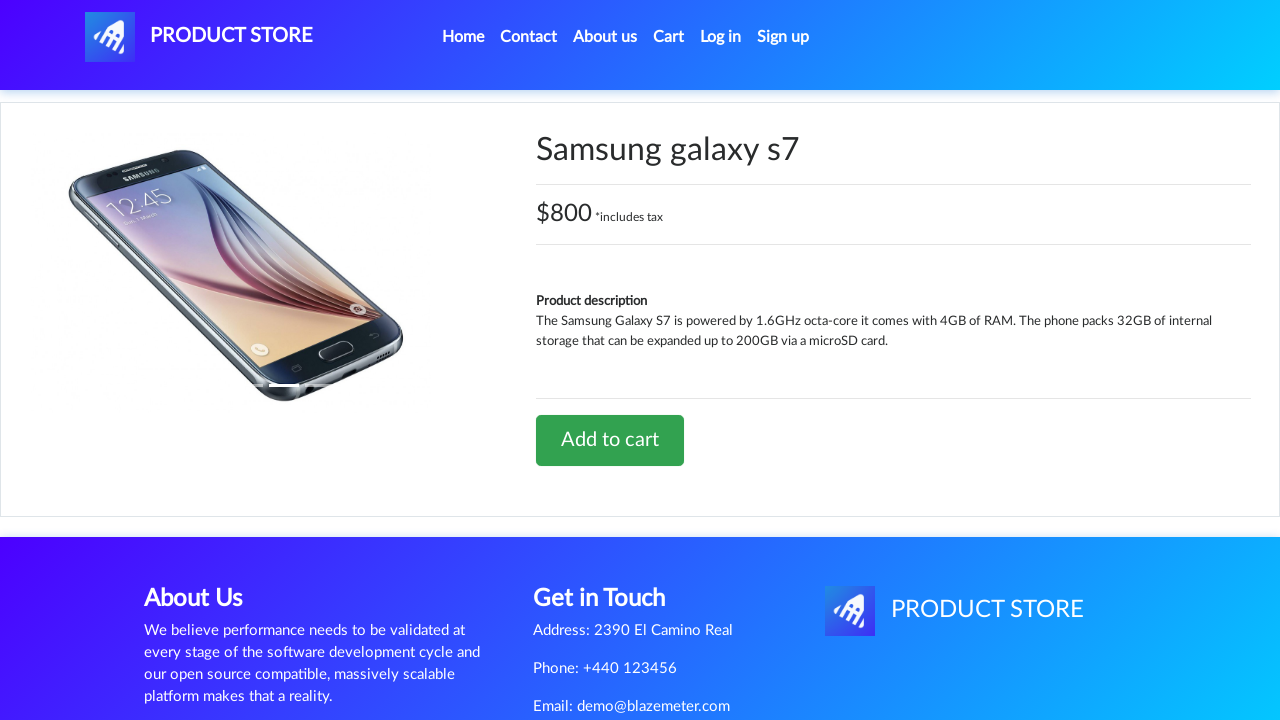

Waited 1 second for add to cart action to complete
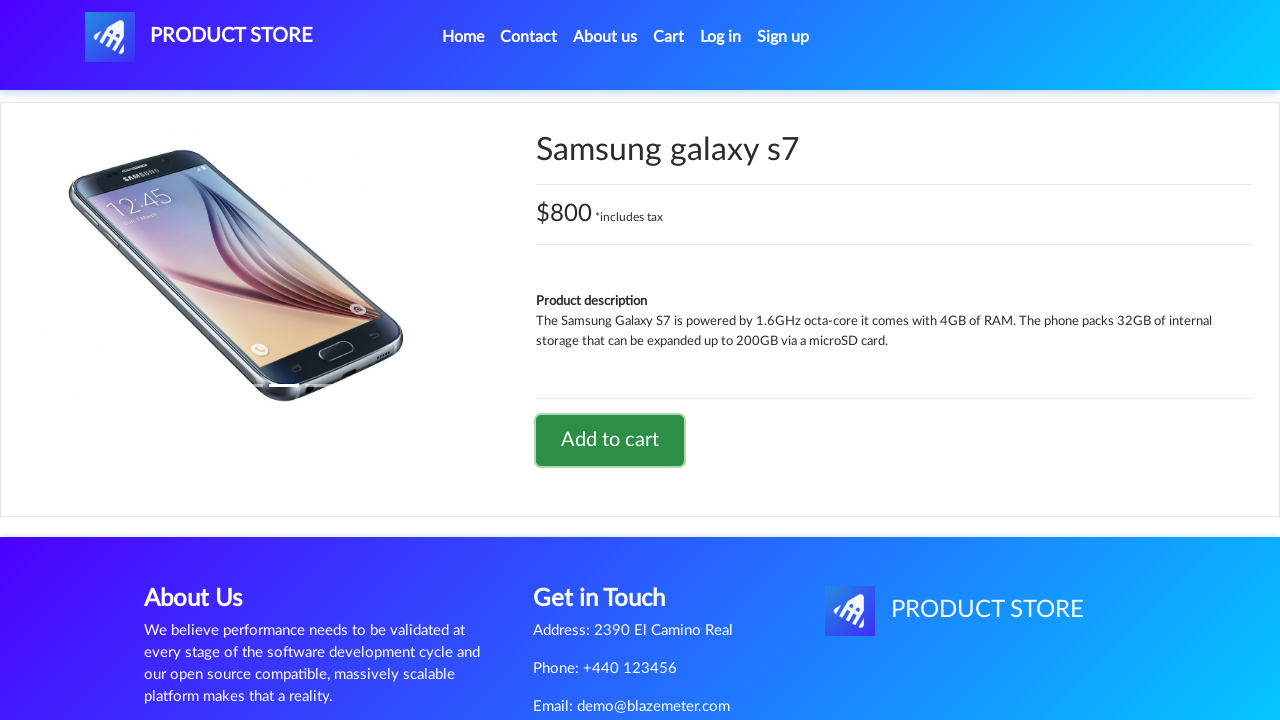

Clicked on cart button to navigate to shopping cart at (669, 37) on #cartur
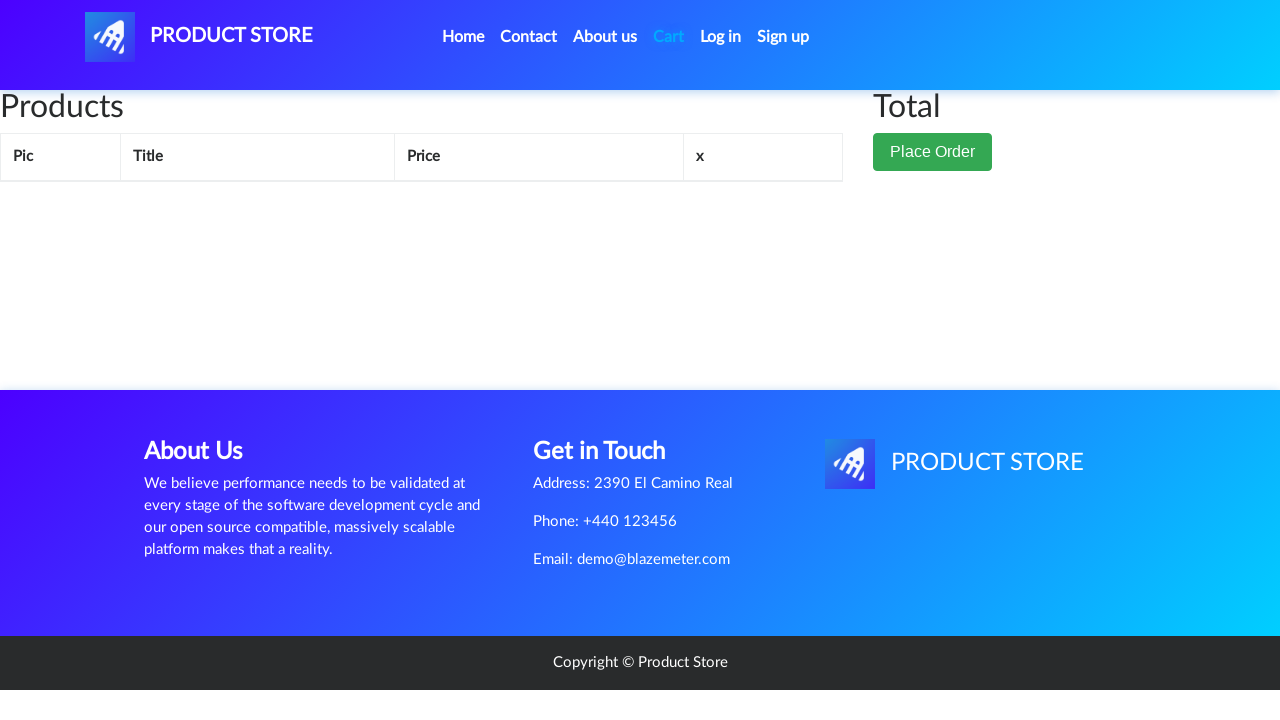

Cart table with items loaded
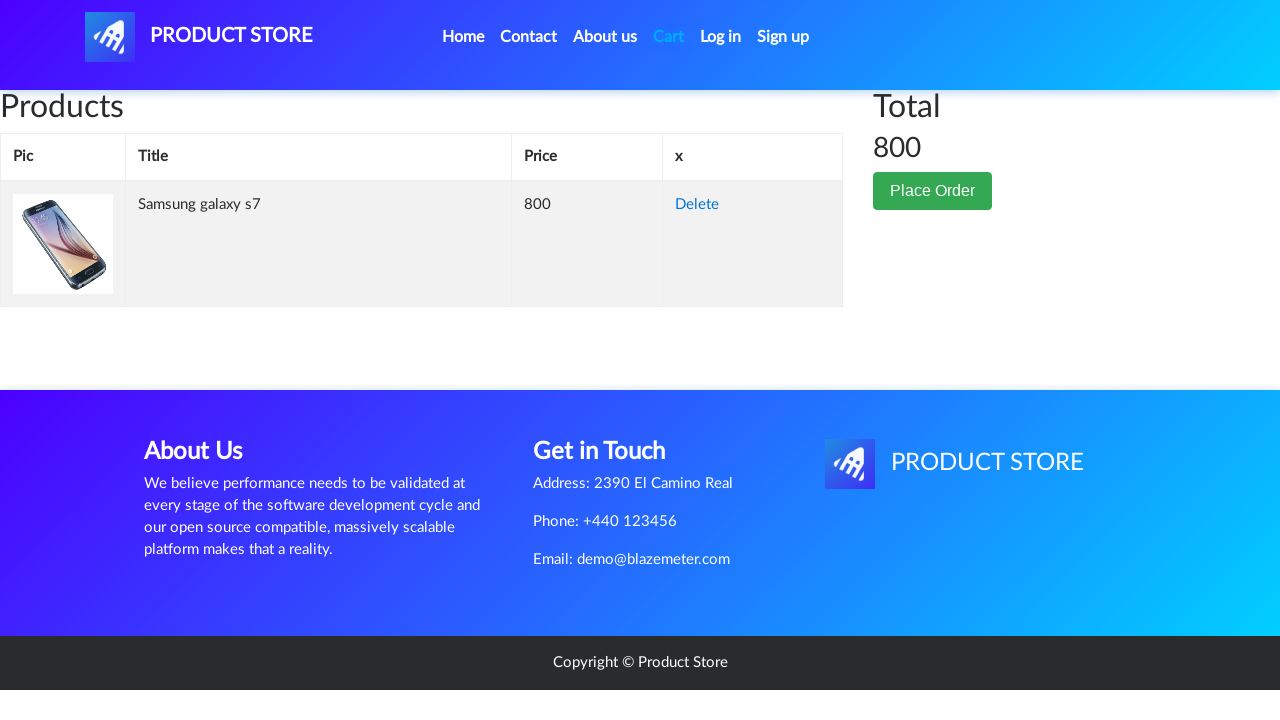

Clicked delete button on first cart item at (697, 205) on #tbodyid tr:first-child a:has-text('Delete')
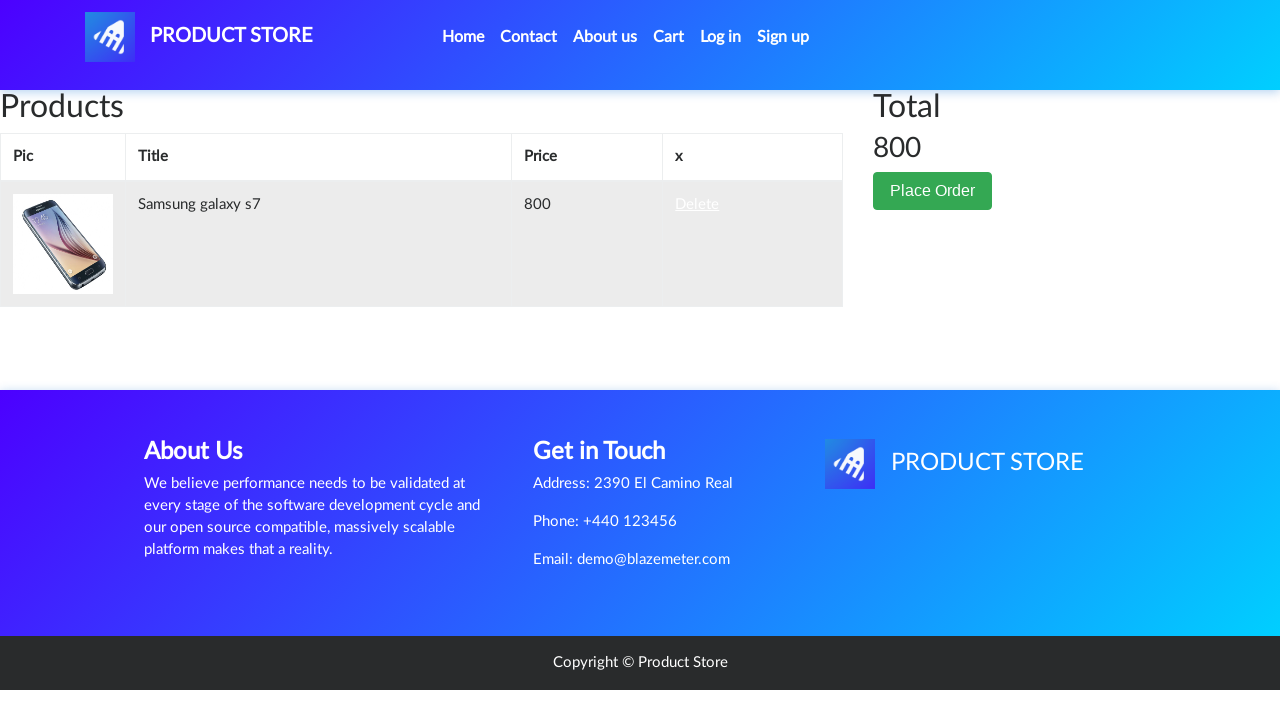

Waited 1 second - verified no delete confirmation alert appeared
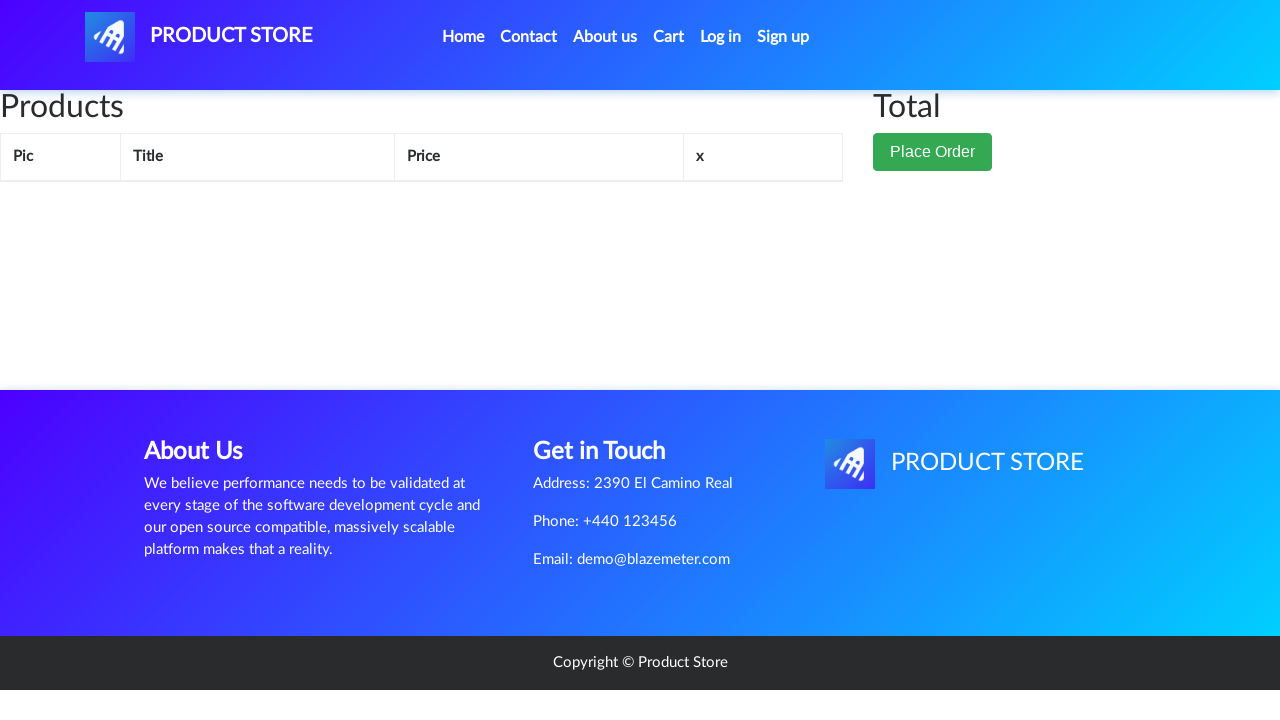

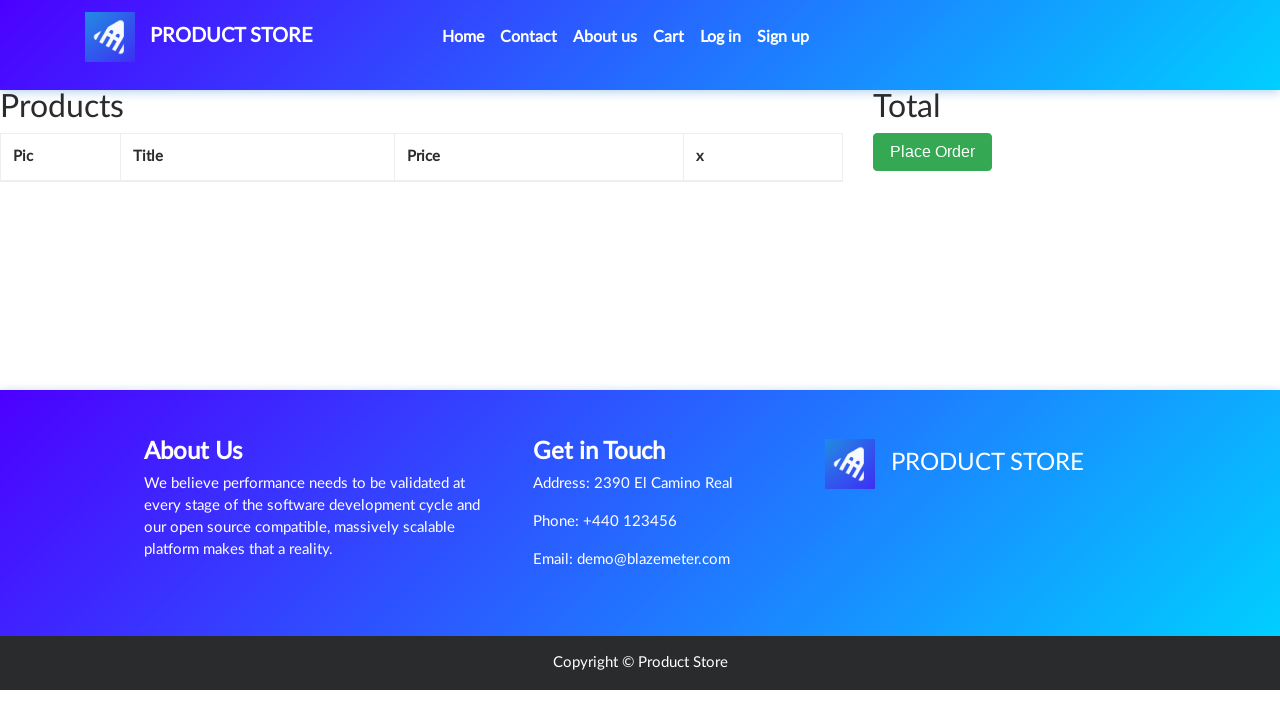